Tests that a non-logged-in user can navigate to the Online Banking page by clicking the logo then accessing the More Services section

Starting URL: http://zero.webappsecurity.com/login.html

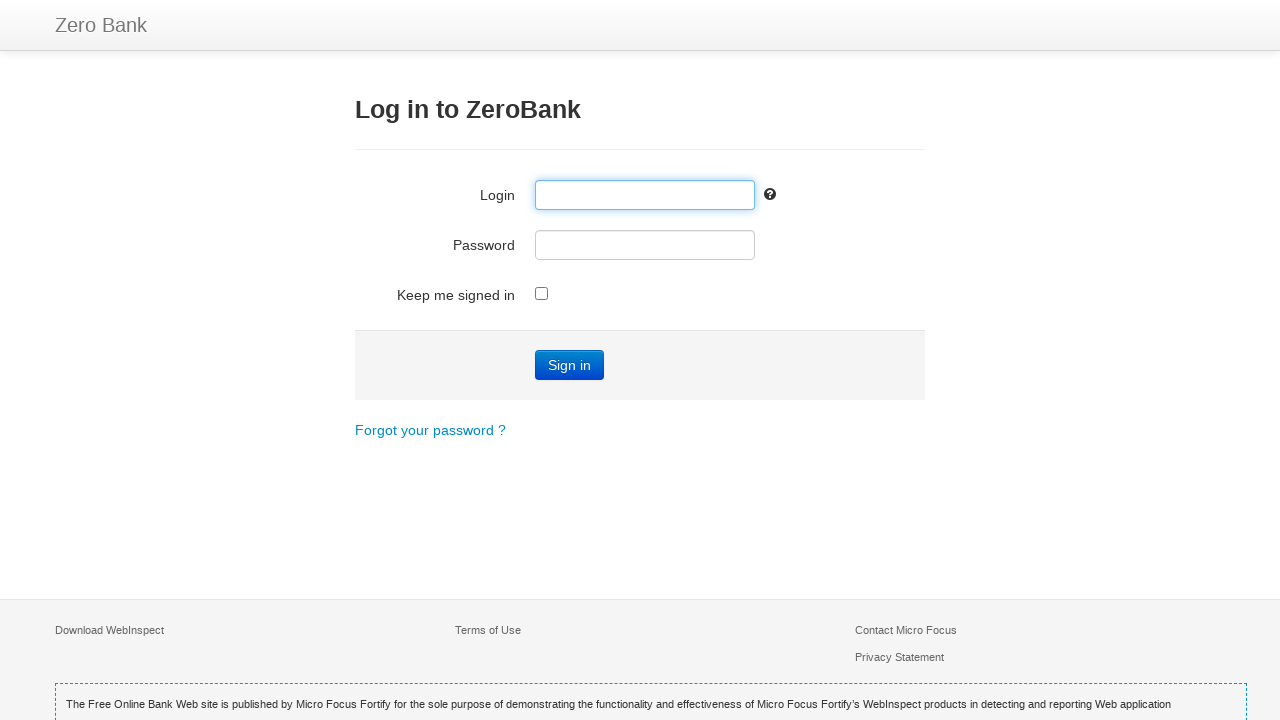

Clicked Zero Bank logo to navigate to home page at (101, 25) on .brand
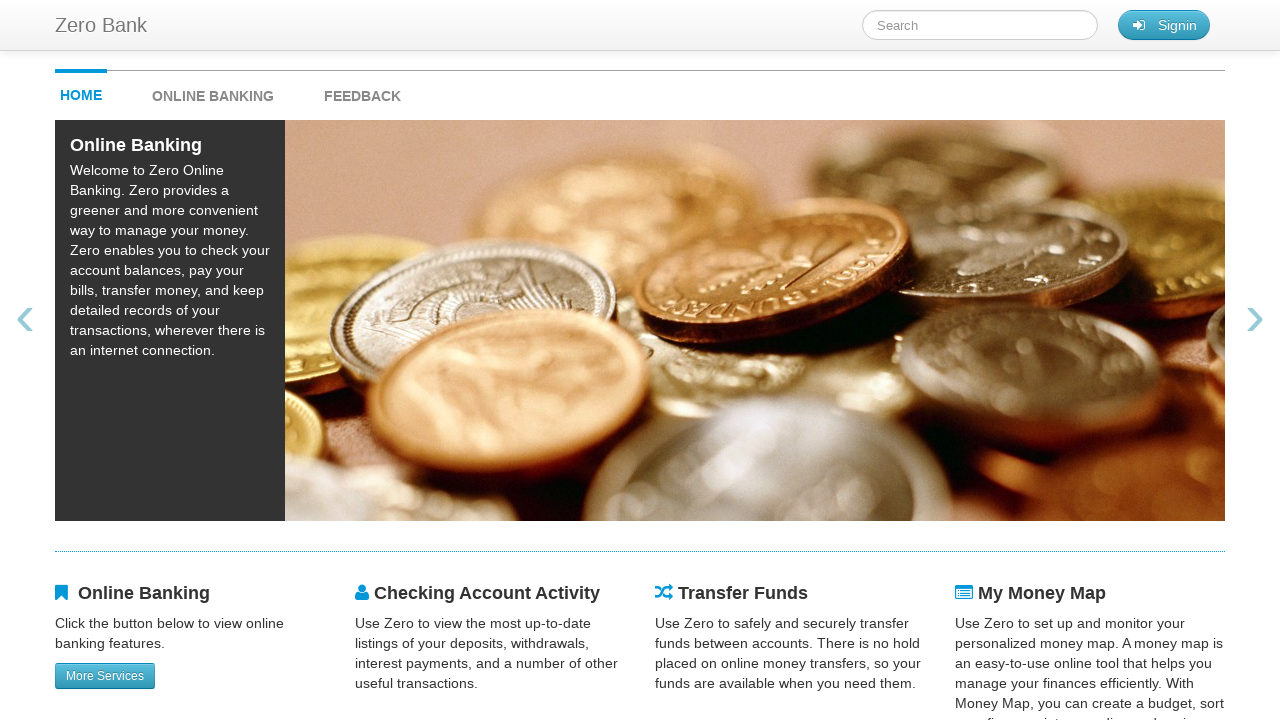

Clicked Online Banking menu to access More Services section at (233, 91) on #onlineBankingMenu
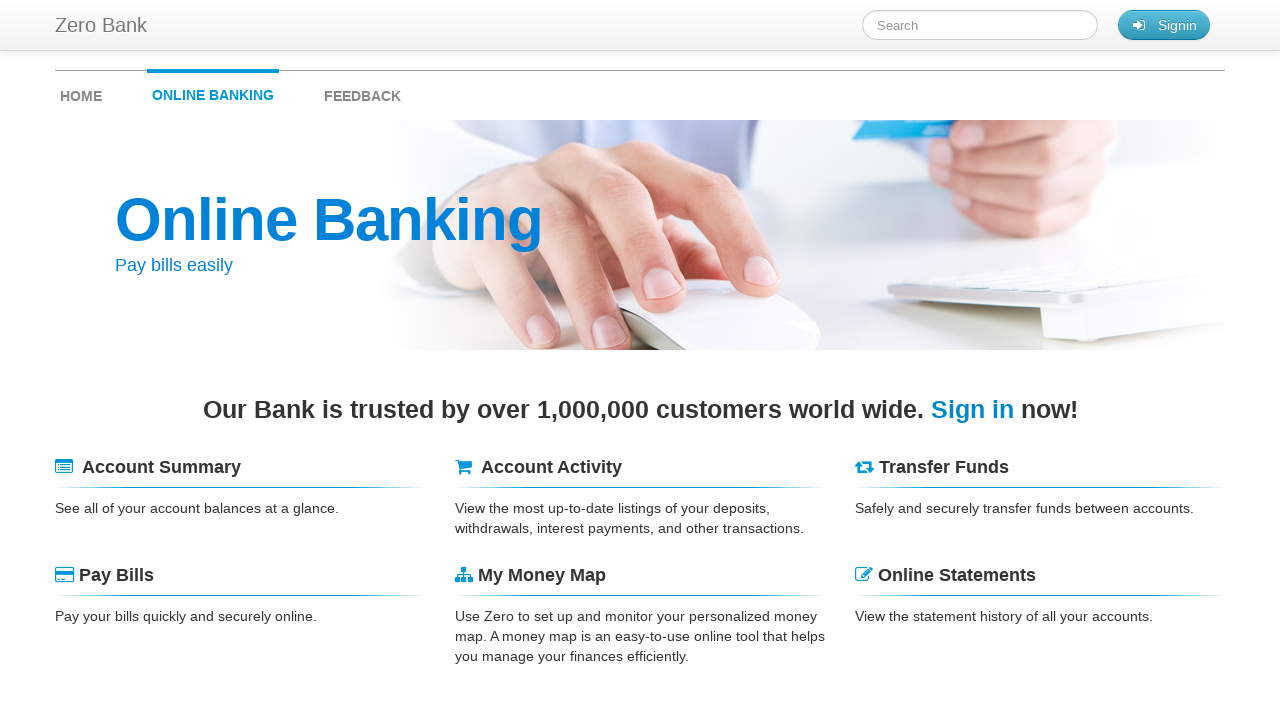

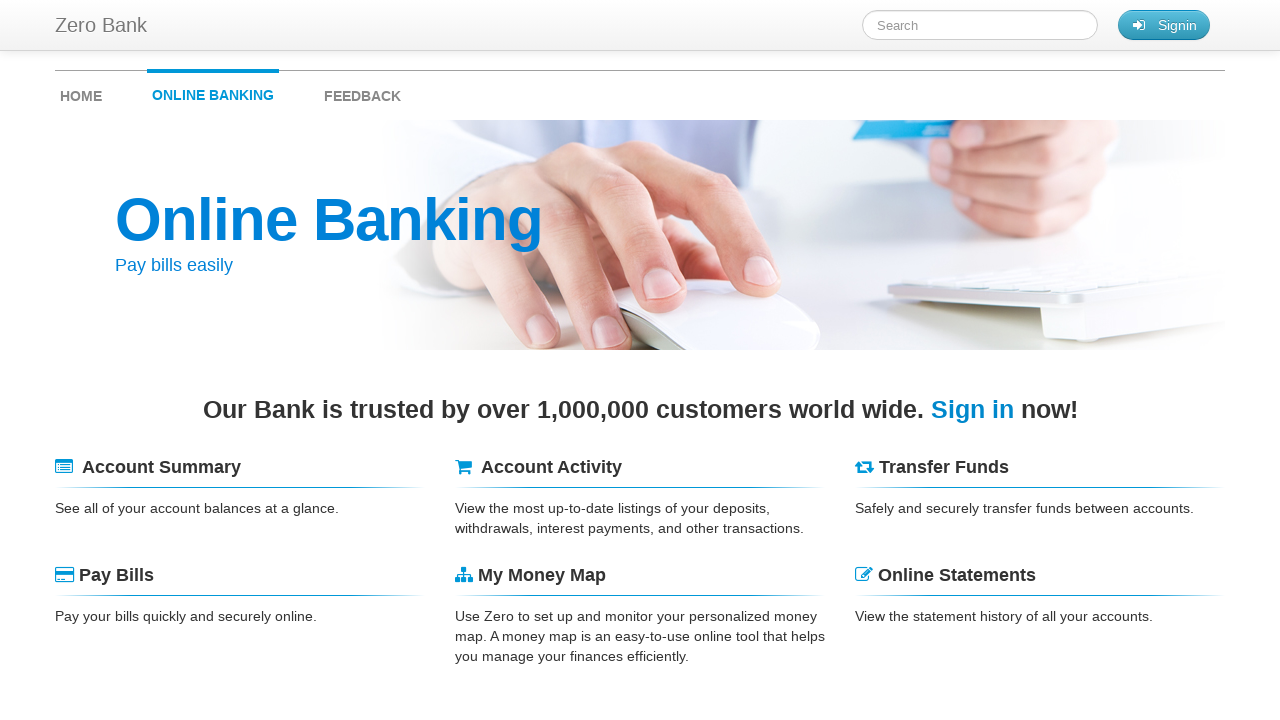